Tests date picker manipulation on the 12306 train booking site by using JavaScript to modify a readonly date input field

Starting URL: https://www.12306.cn/index/

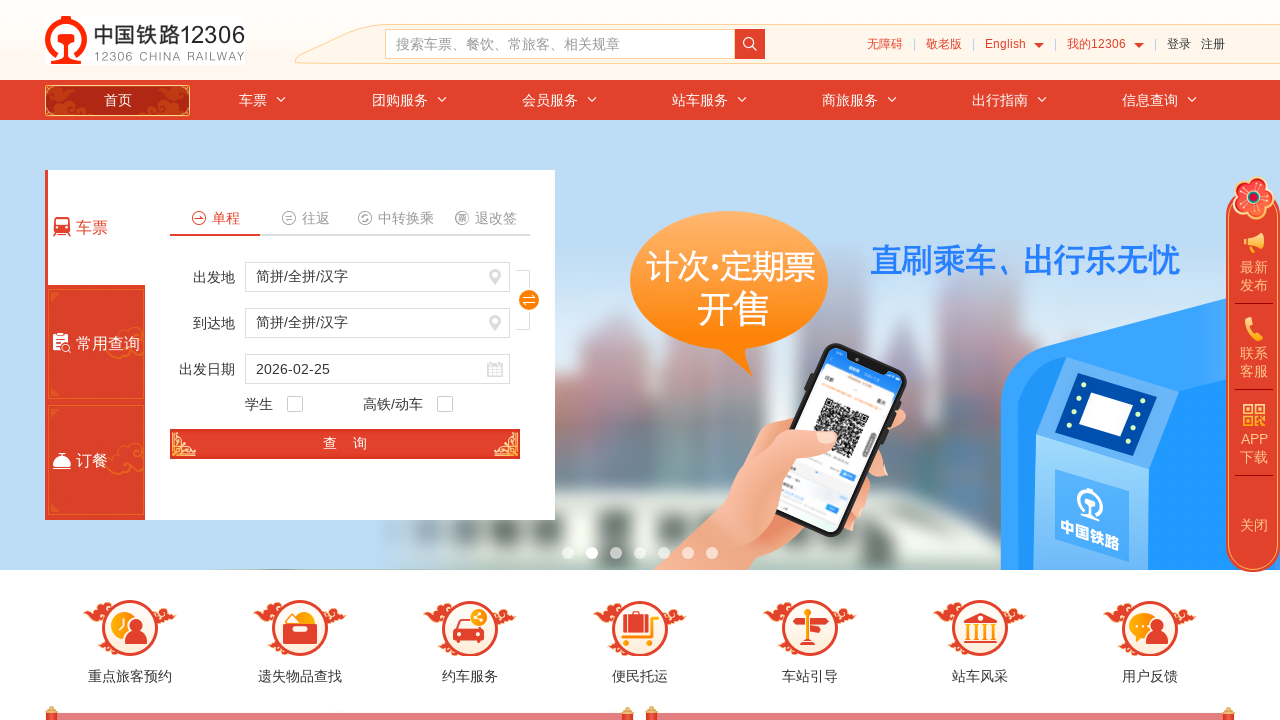

Located the train date input element
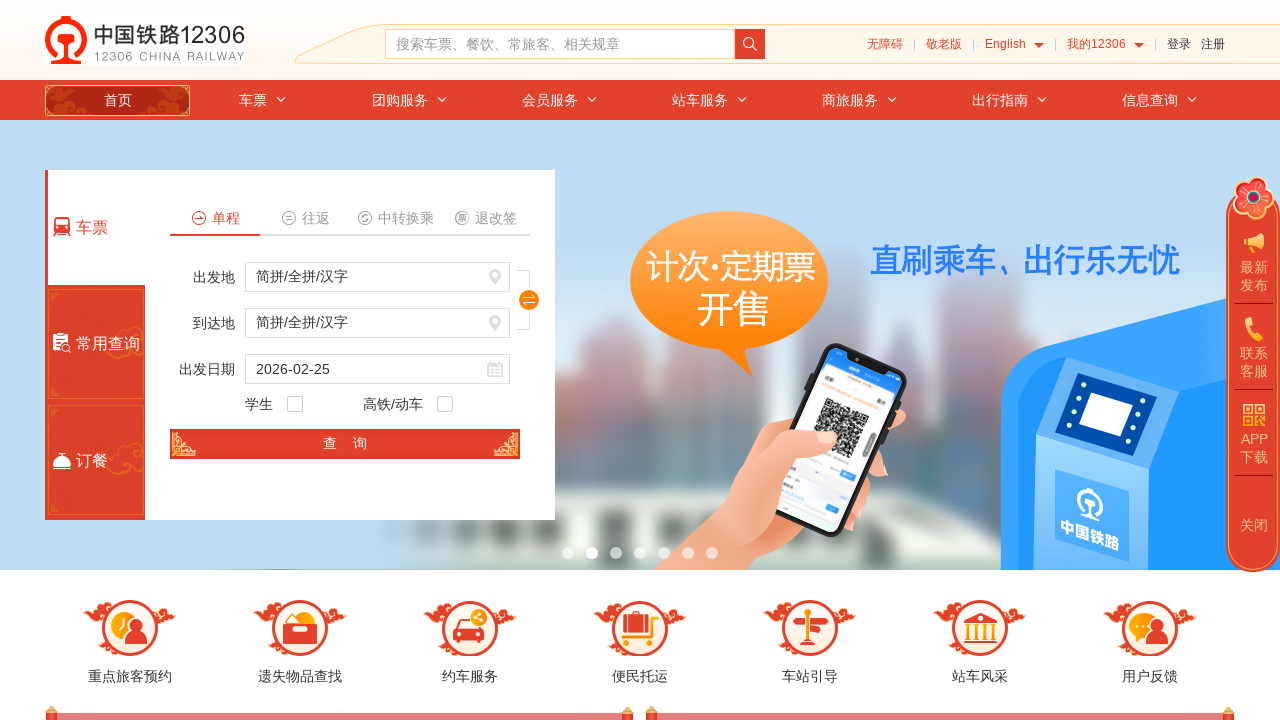

Executed JavaScript to make readonly date field editable and set date to 2024-03-15
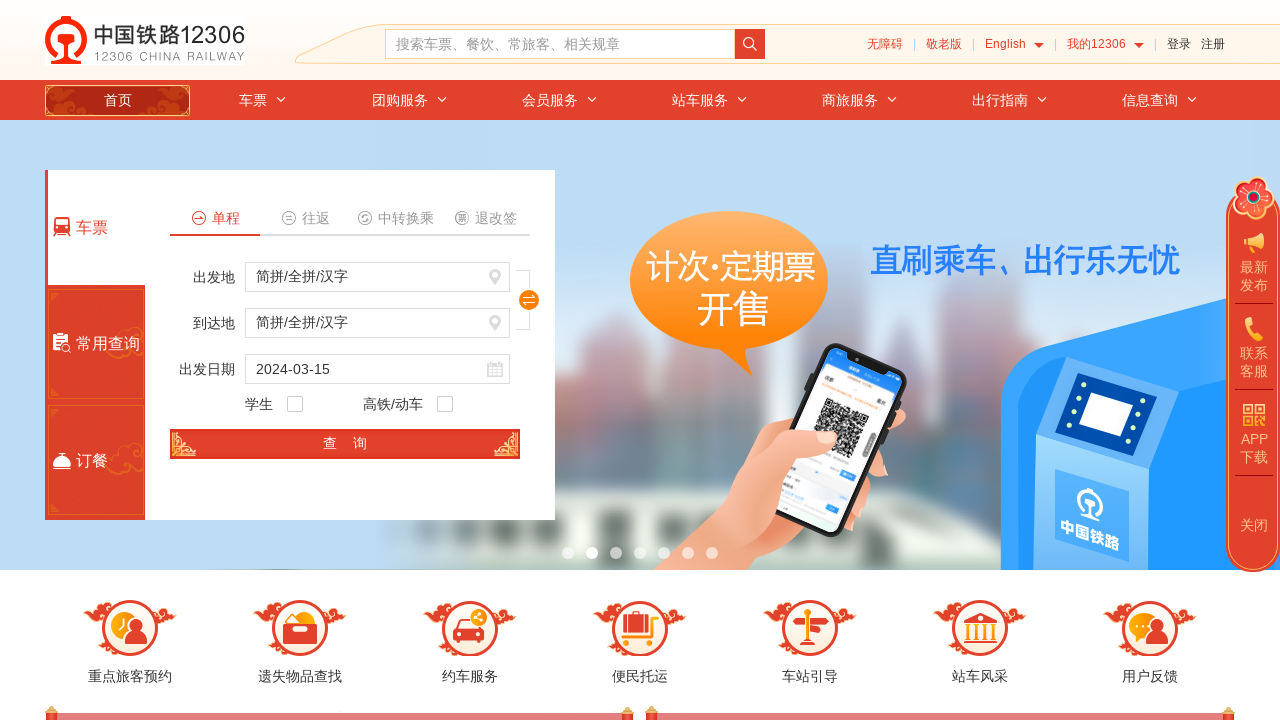

Waited 1000ms for date change to take effect
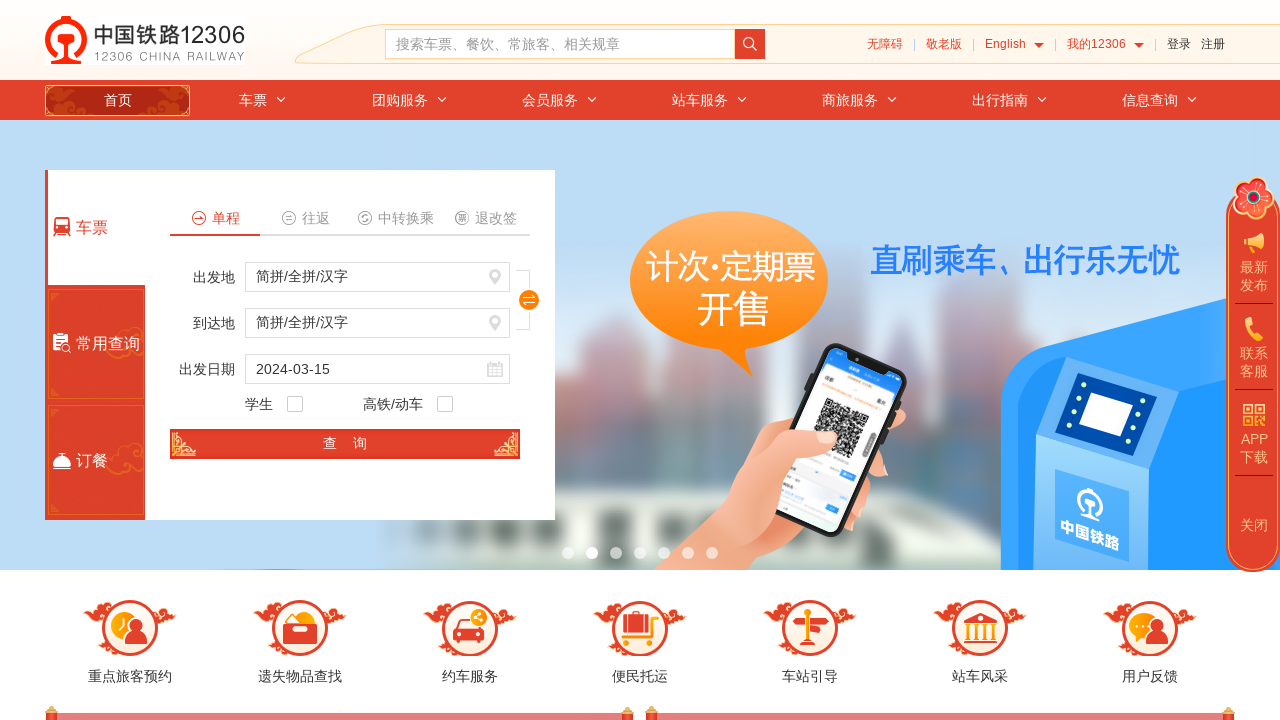

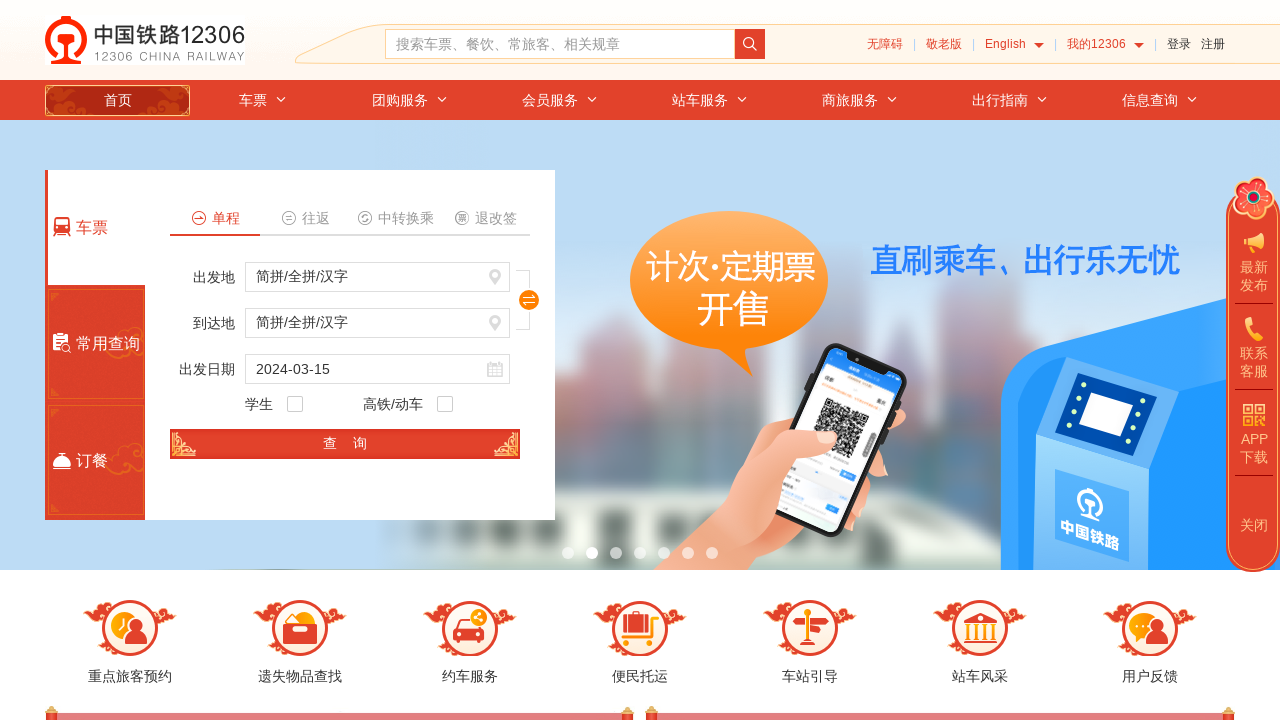